Tests clicking an unselected radio button to select it and verifies the state

Starting URL: https://bonigarcia.dev/selenium-webdriver-java/web-form.html

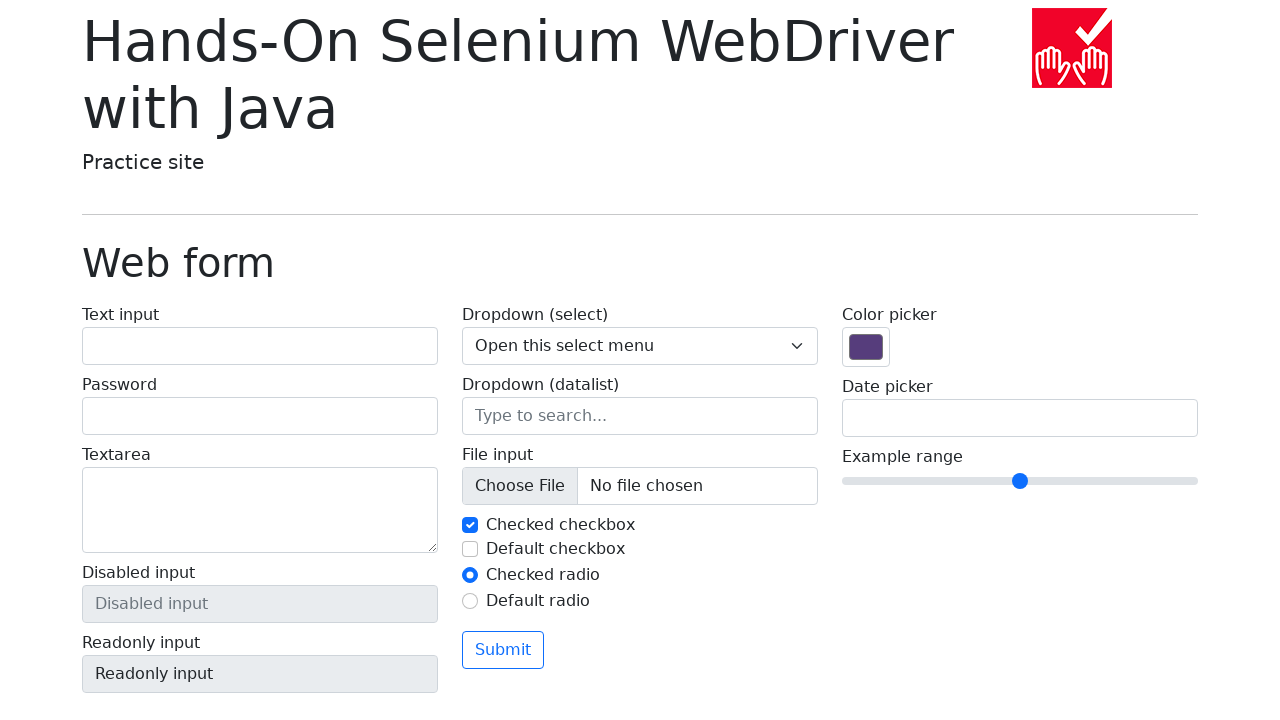

Navigated to web form page
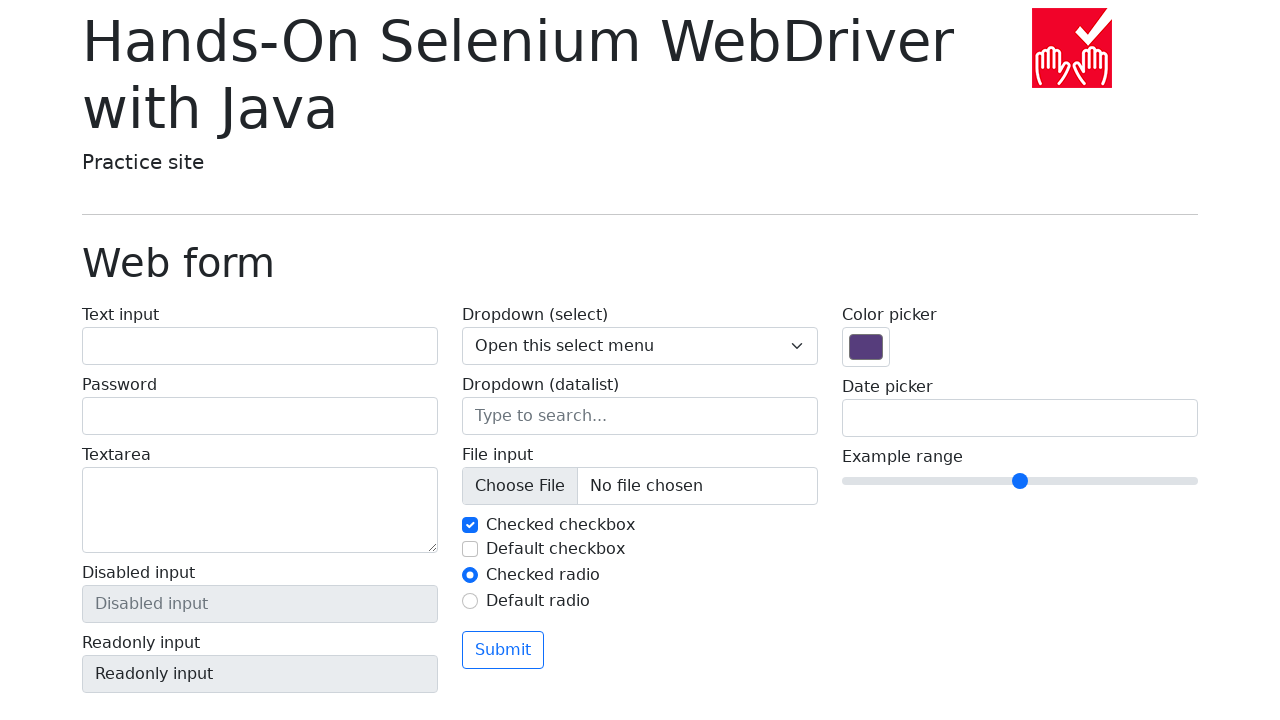

Clicked the default radio button to select it at (470, 601) on #my-radio-2
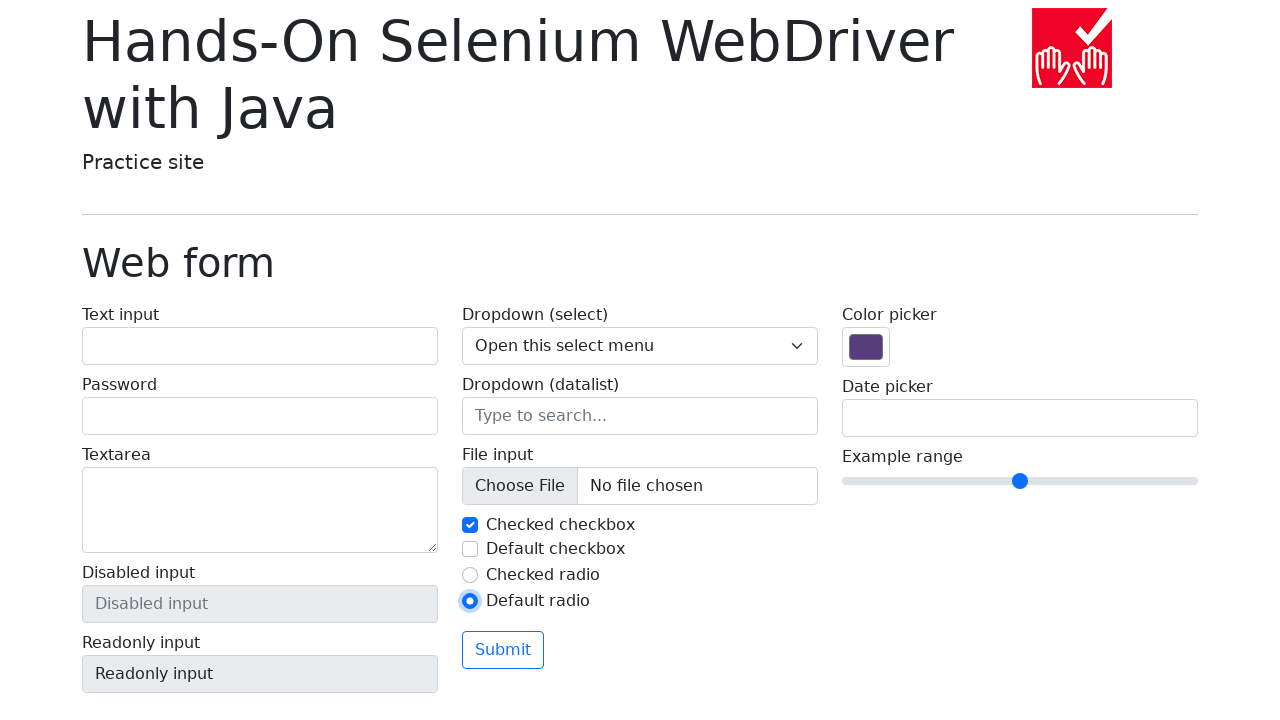

Verified that the default radio button is now selected
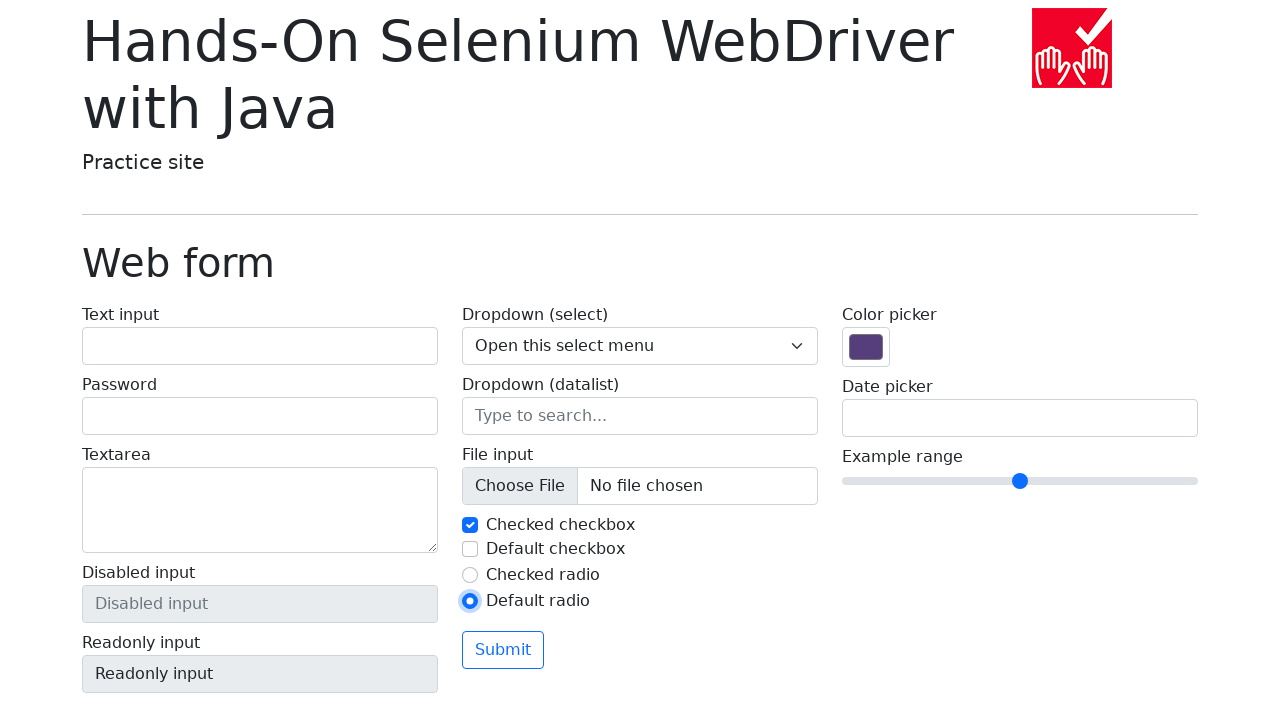

Retrieved label text for the default radio button
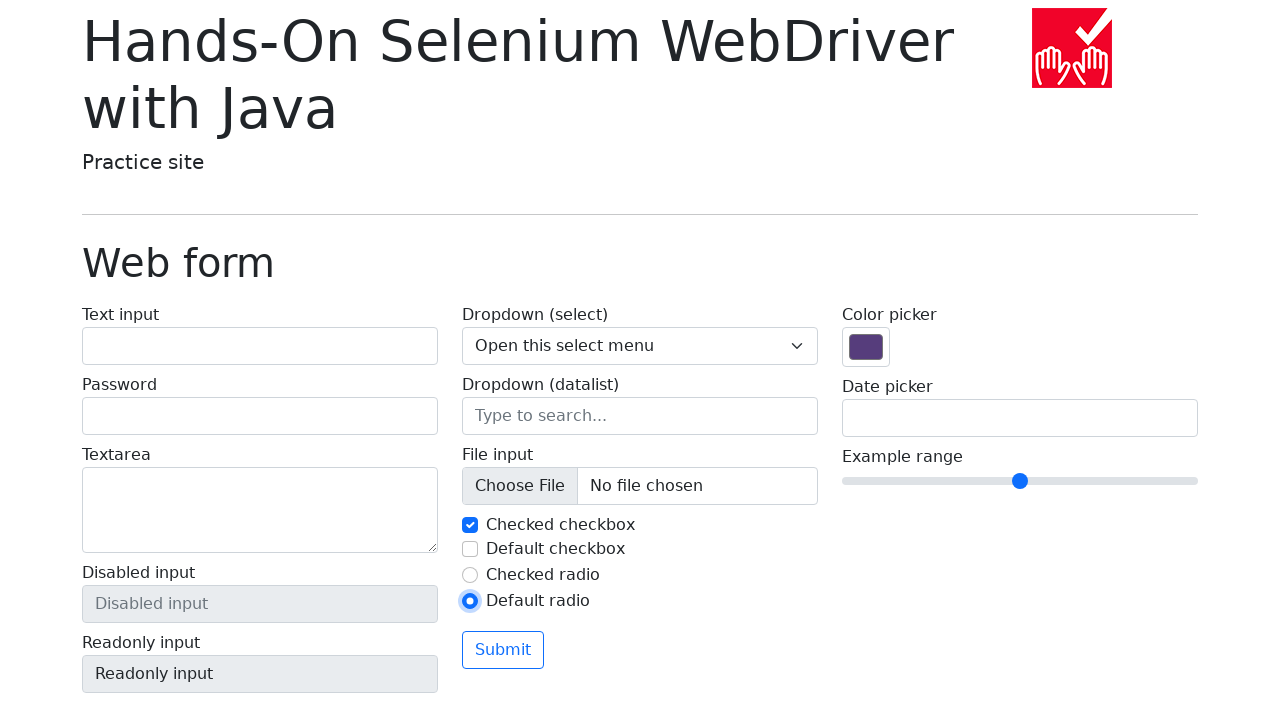

Verified that label text contains 'Default radio'
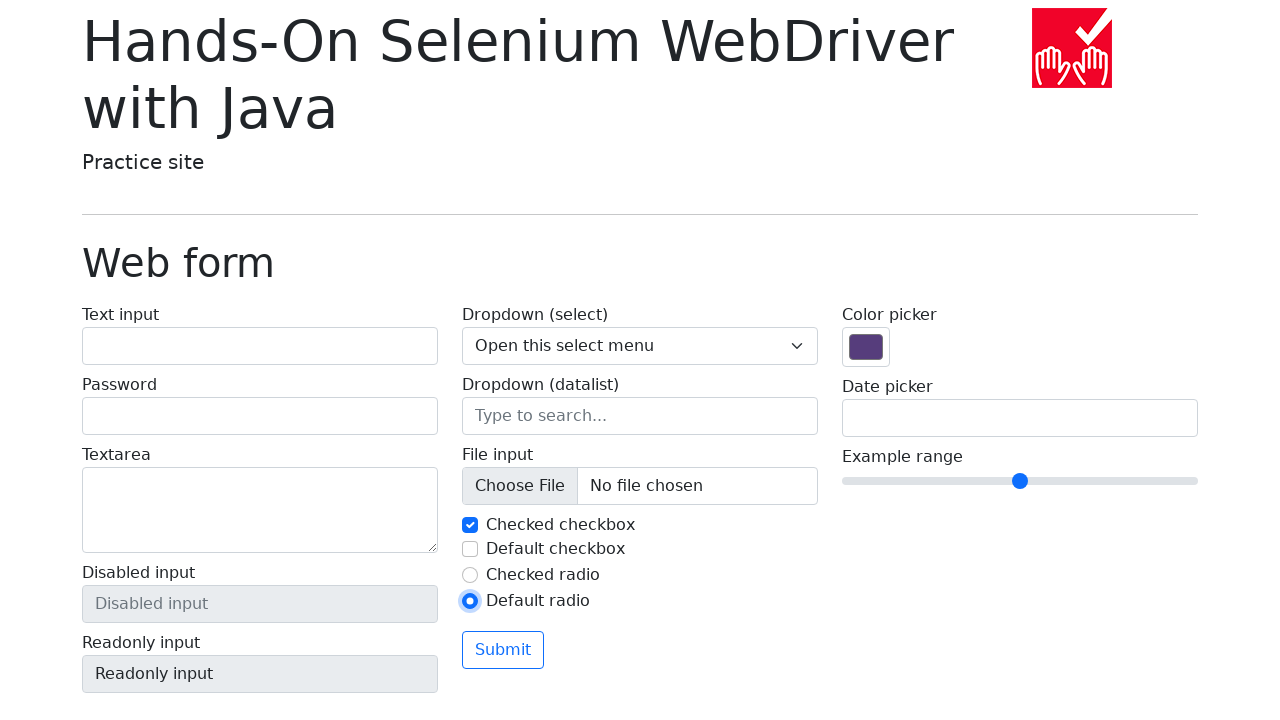

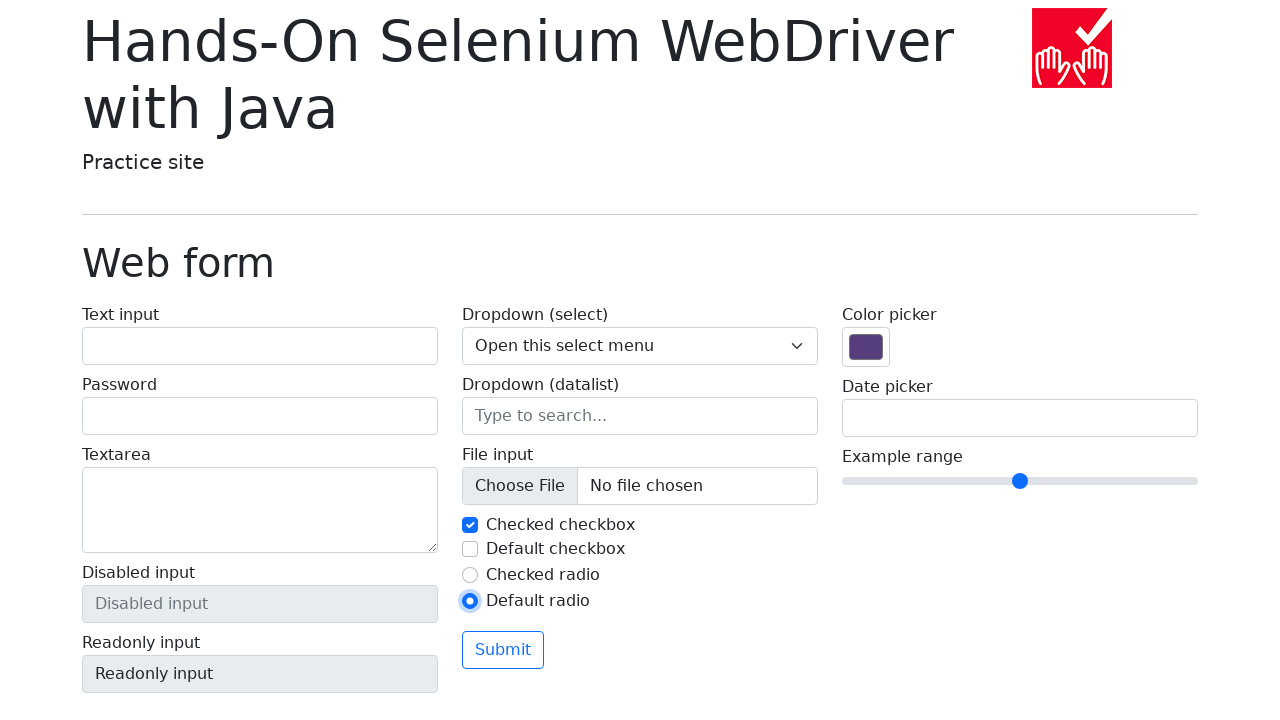